Navigates to badunetworks.com and clicks on a menu item in the navigation

Starting URL: http://badunetworks.com

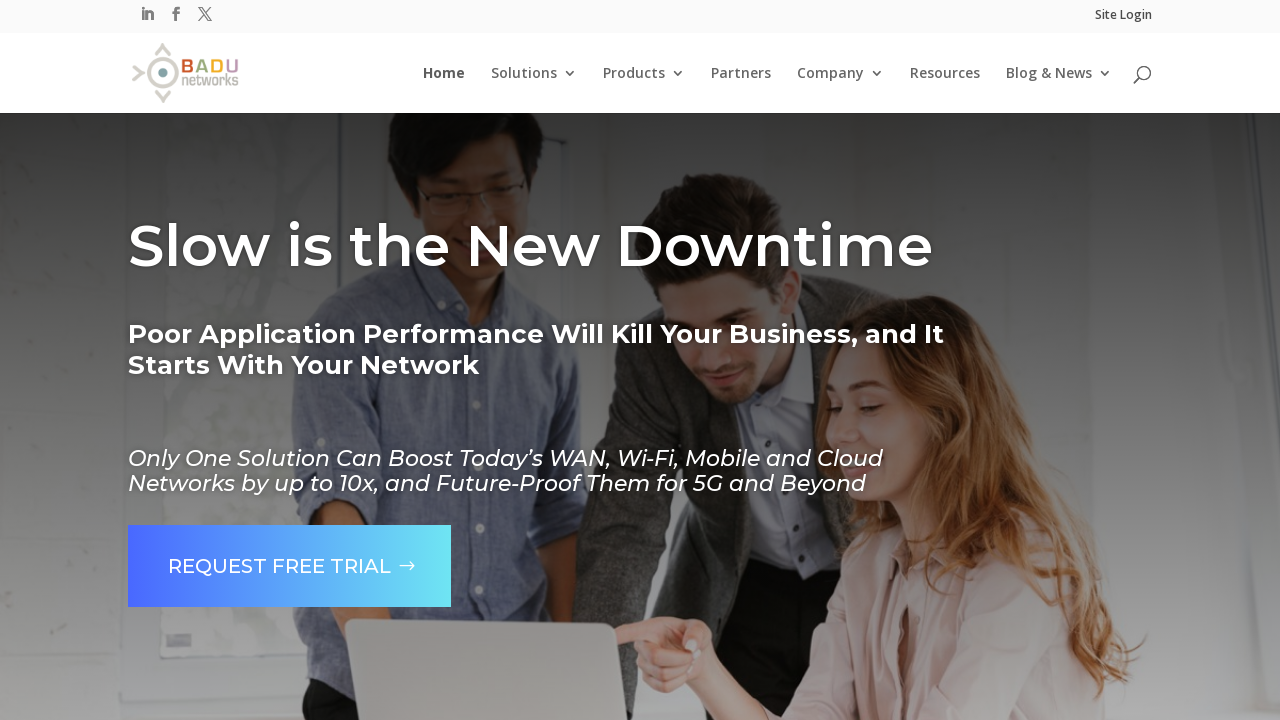

Navigated to http://badunetworks.com
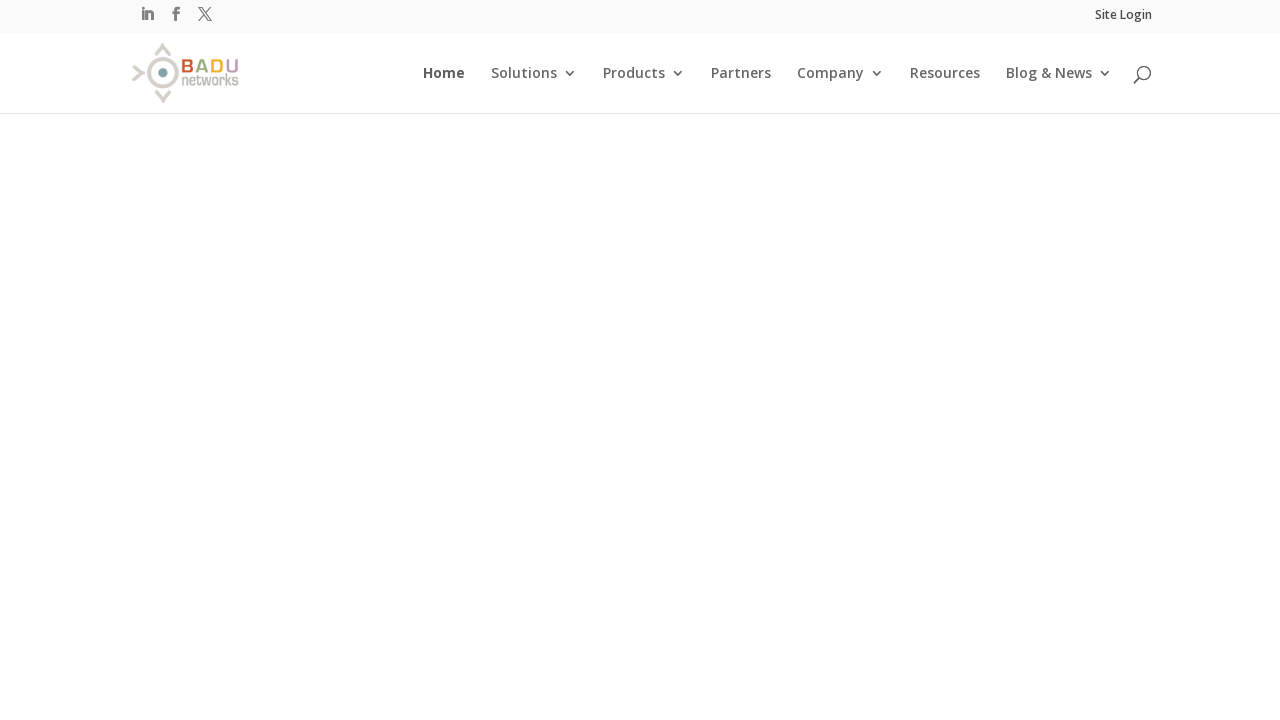

Clicked on navigation menu item at (852, 89) on #menu-item-2789
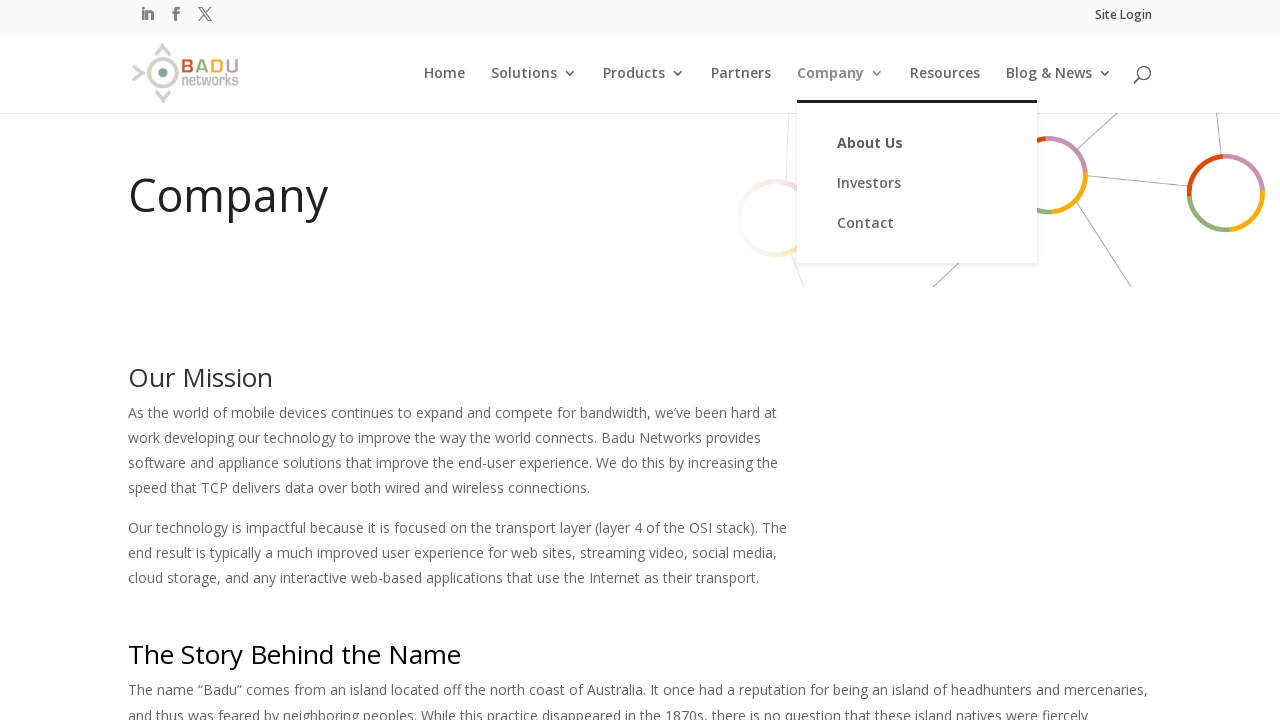

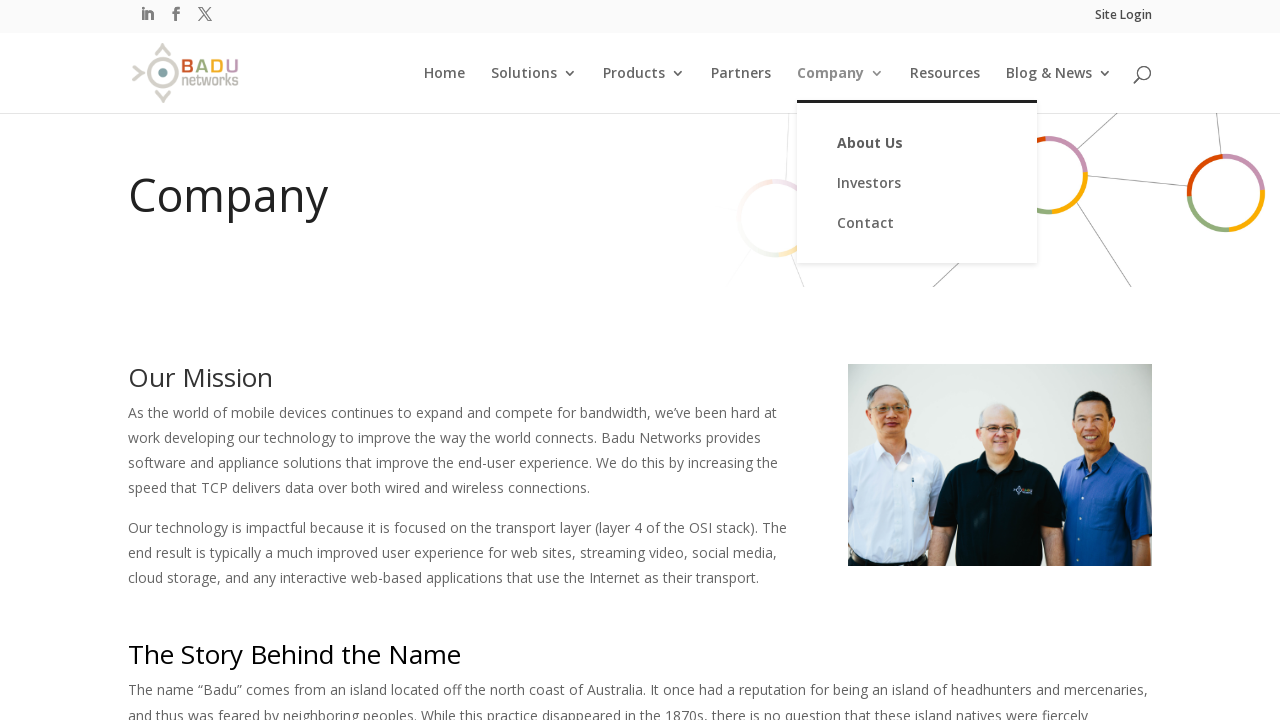